Tests double-click functionality by double-clicking a button and verifying the success message appears

Starting URL: https://demoqa.com/buttons

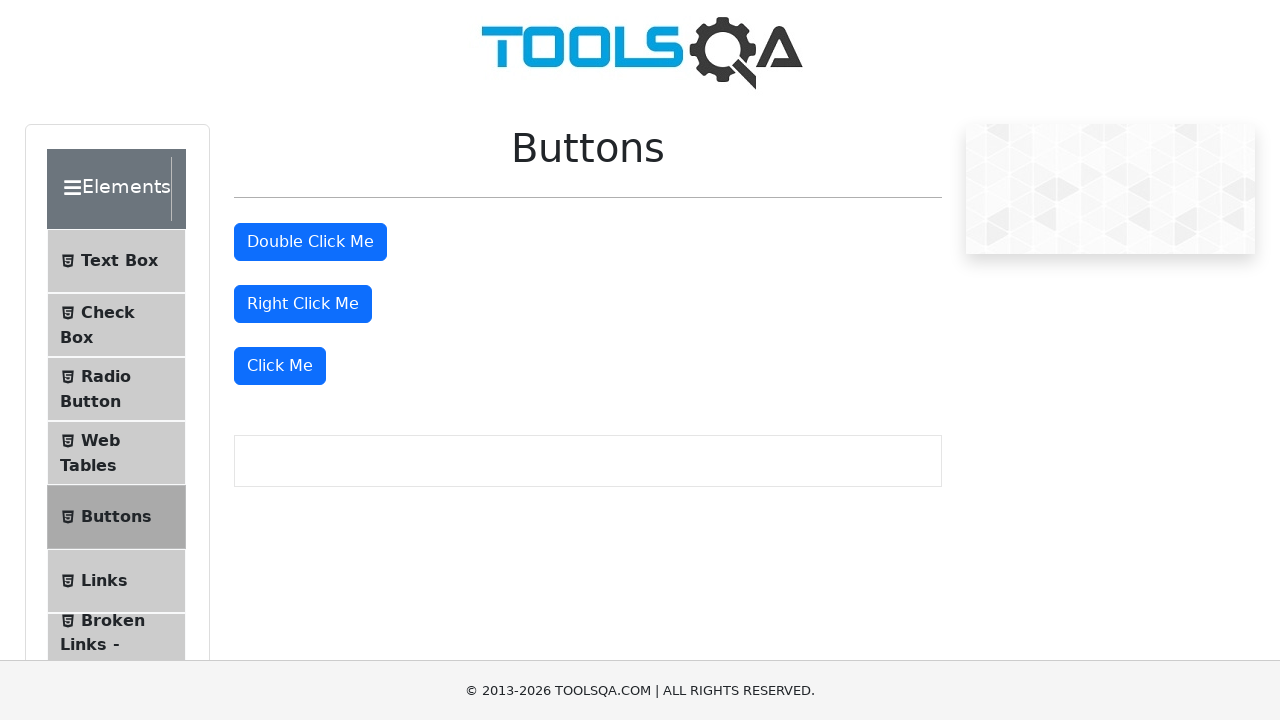

Double-clicked the double-click button at (310, 242) on button#doubleClickBtn
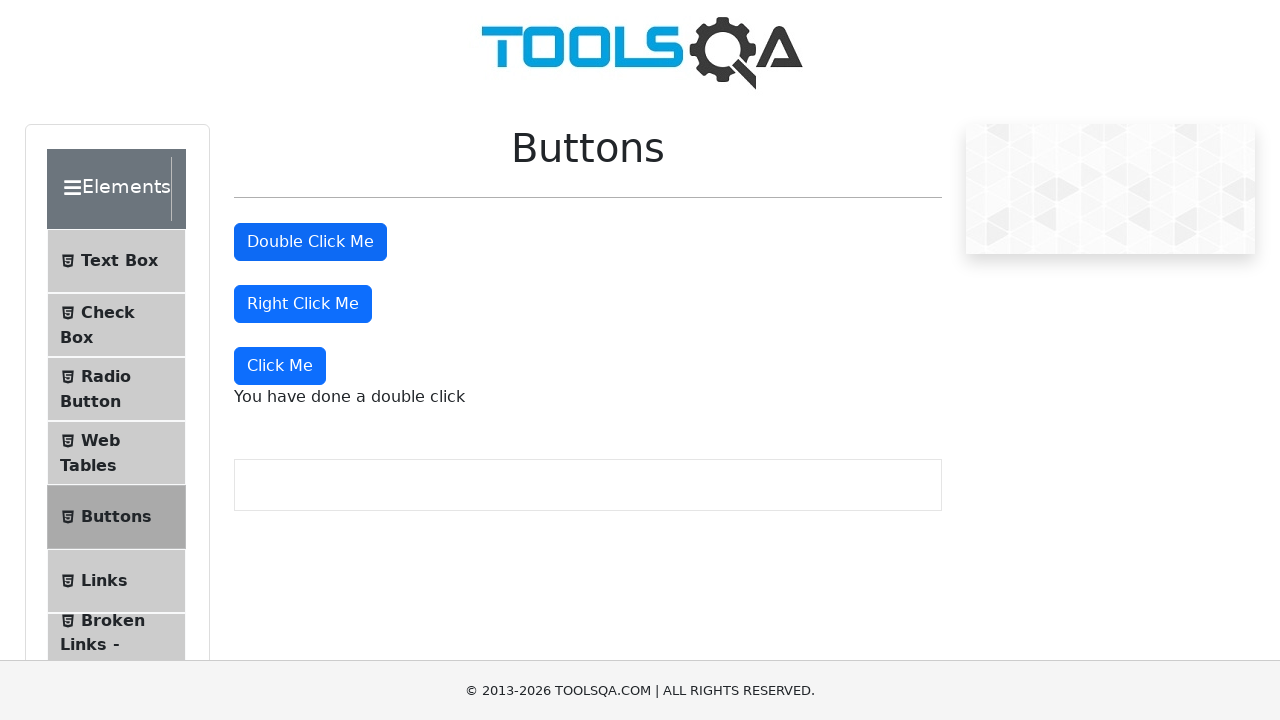

Success message appeared after double-click
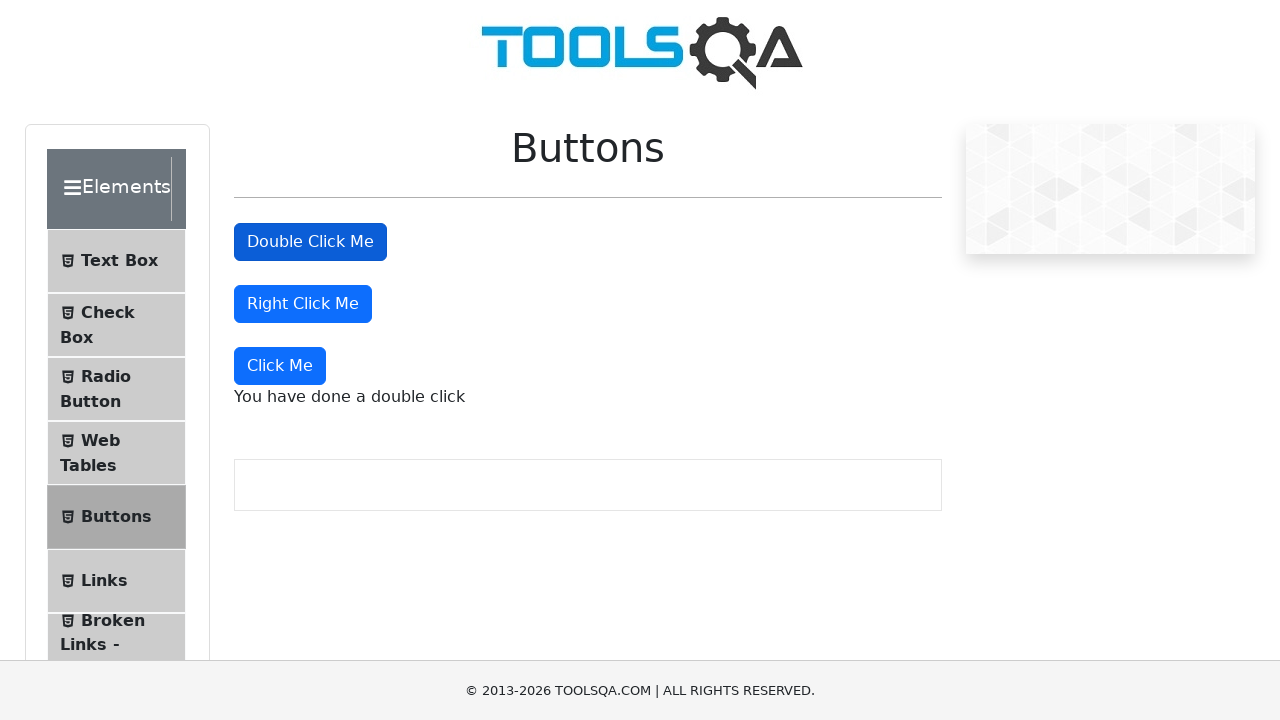

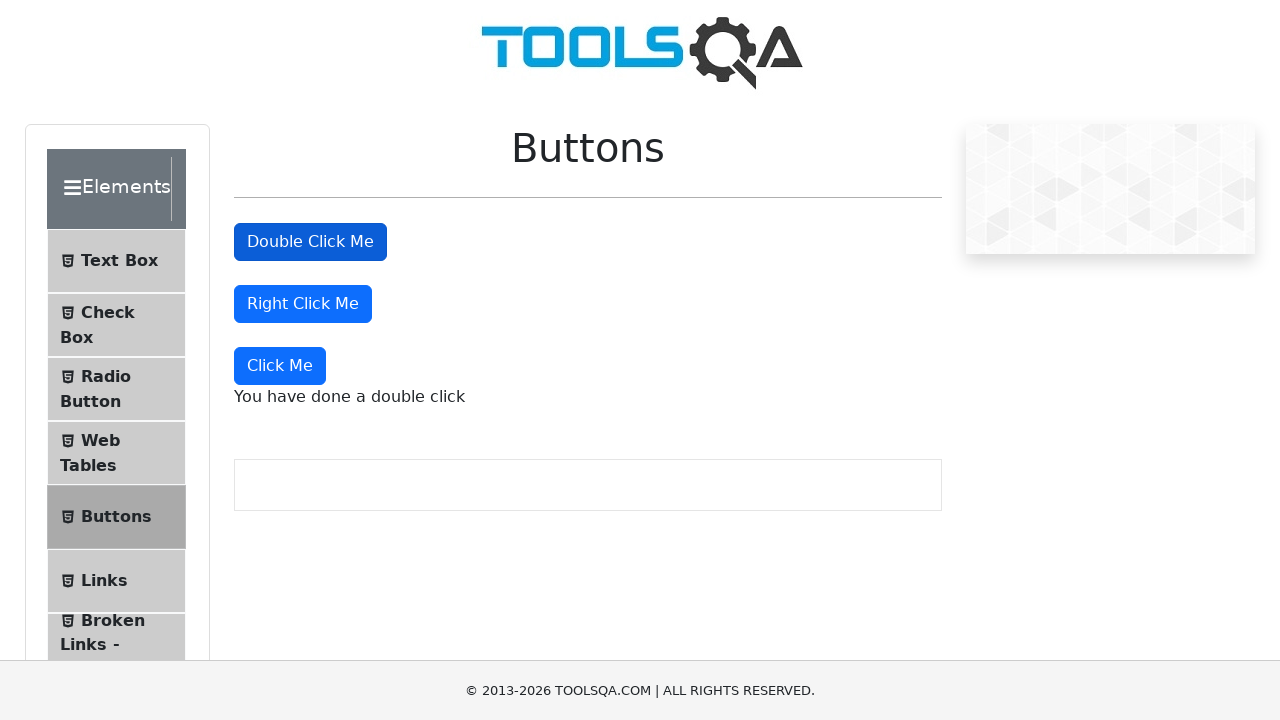